Tests hover functionality by moving mouse over a figure element to reveal hidden content, then clicking on a user profile link that appears on hover

Starting URL: http://the-internet.herokuapp.com/hovers

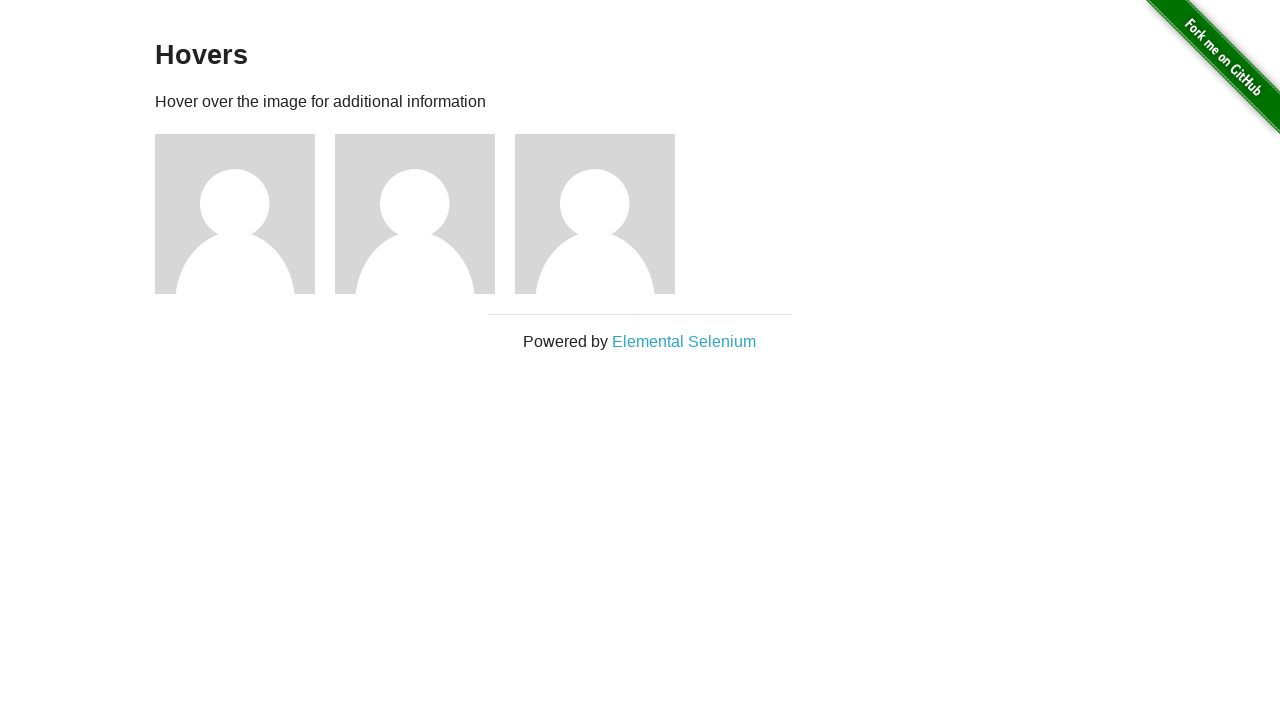

Waited for figure elements to load
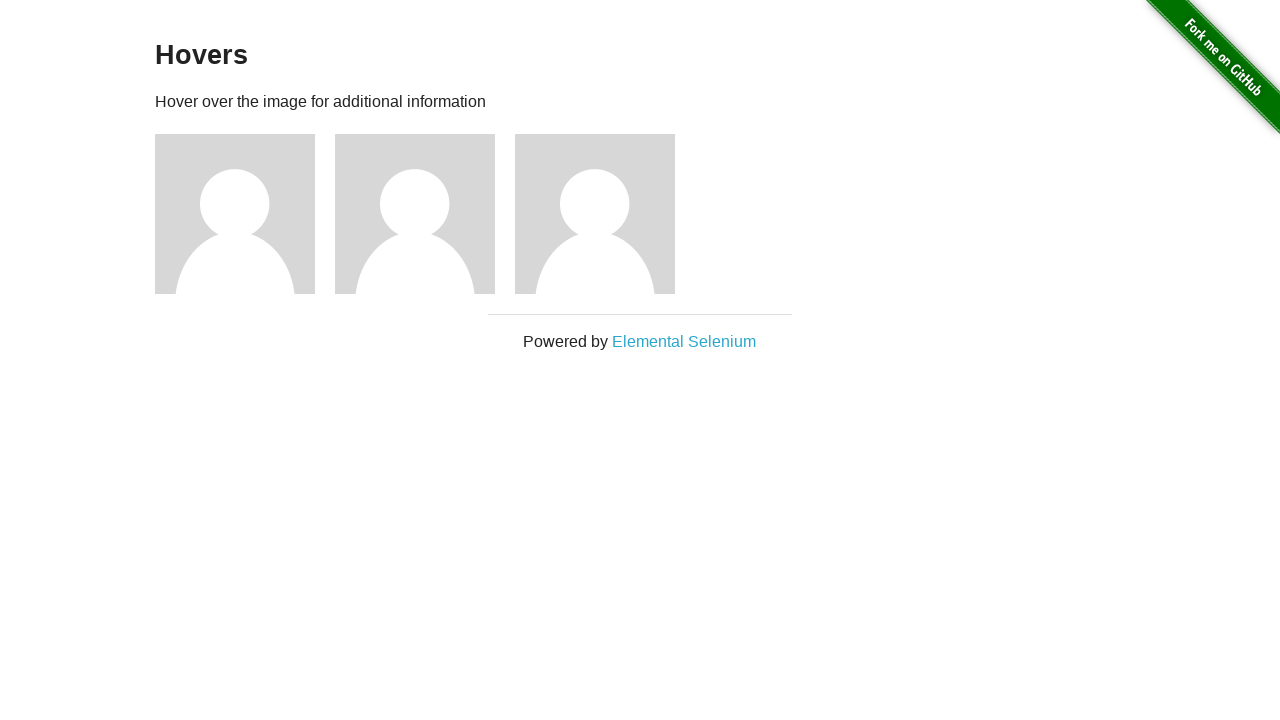

Hovered over first figure element to reveal hidden content at (245, 214) on .figure >> nth=0
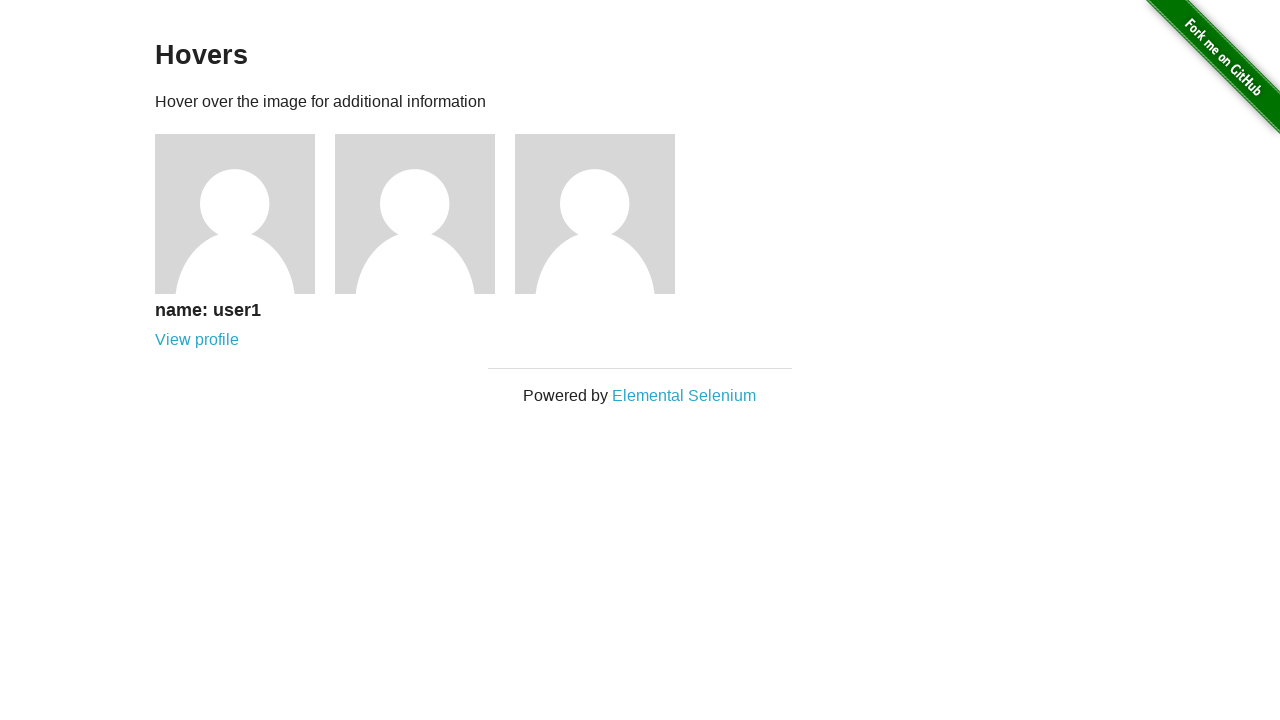

Clicked on user profile link that appeared on hover at (197, 340) on a[href='/users/1']
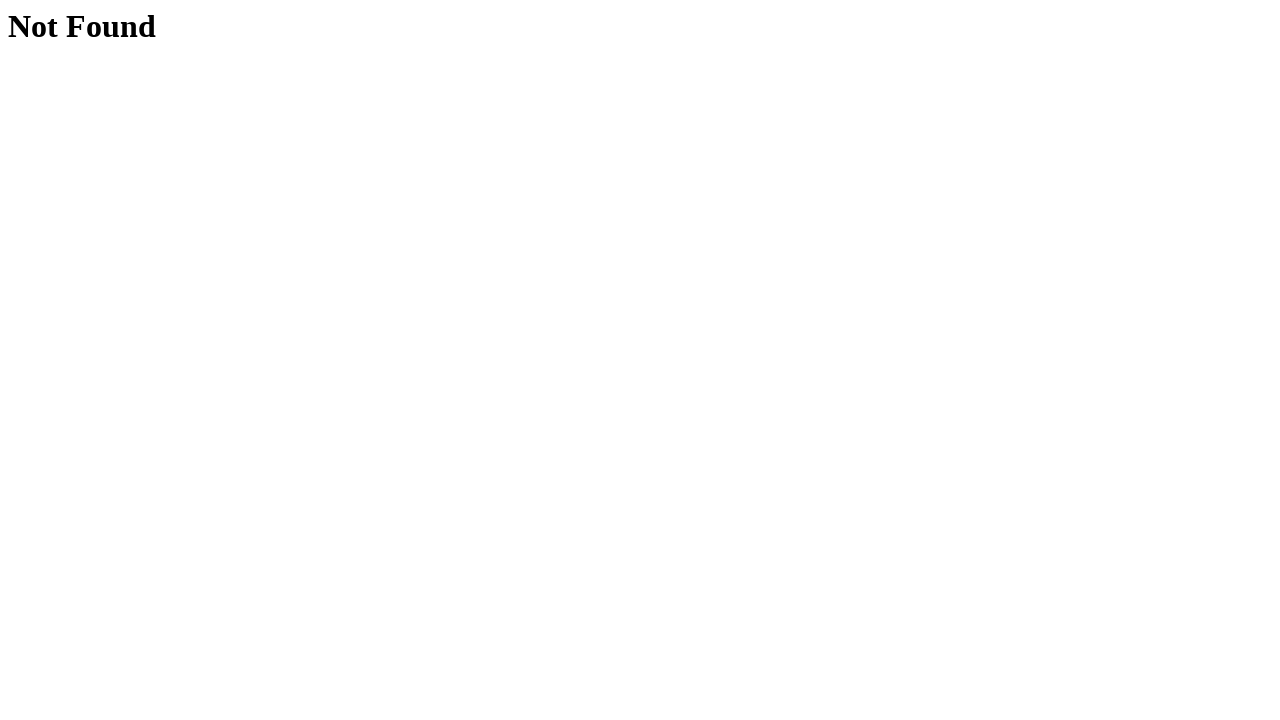

Verified navigation to user profile page
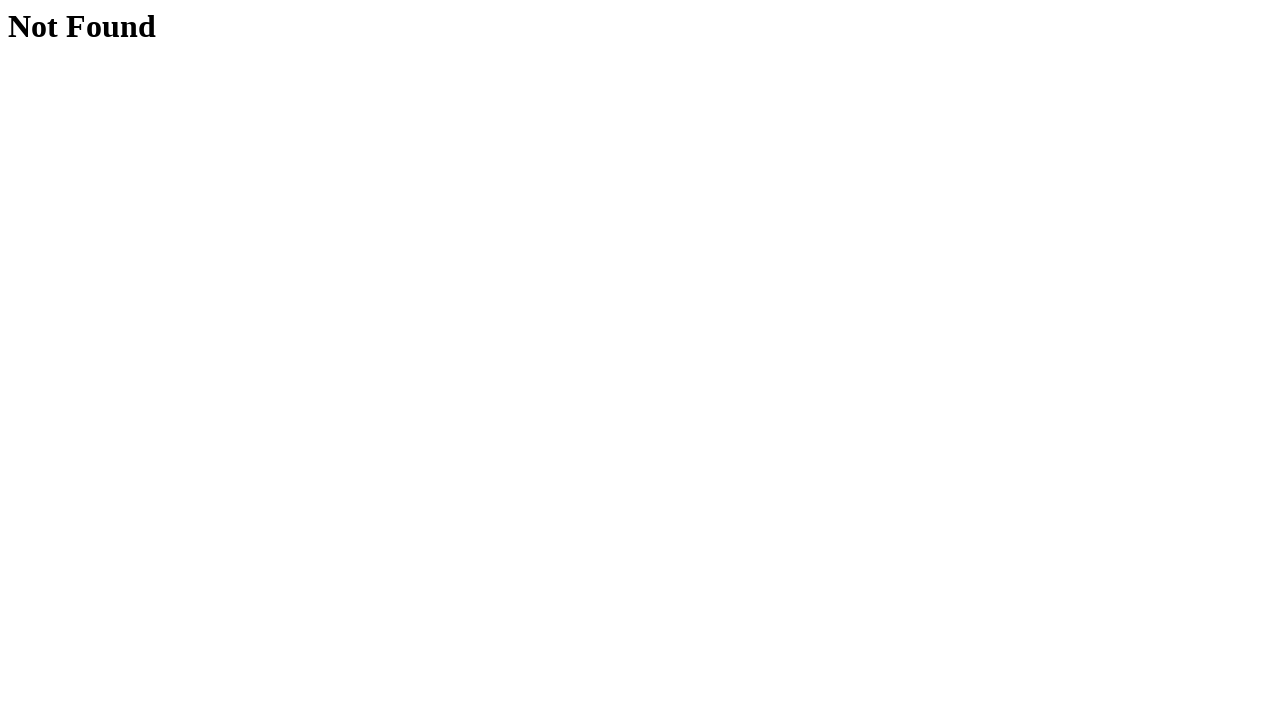

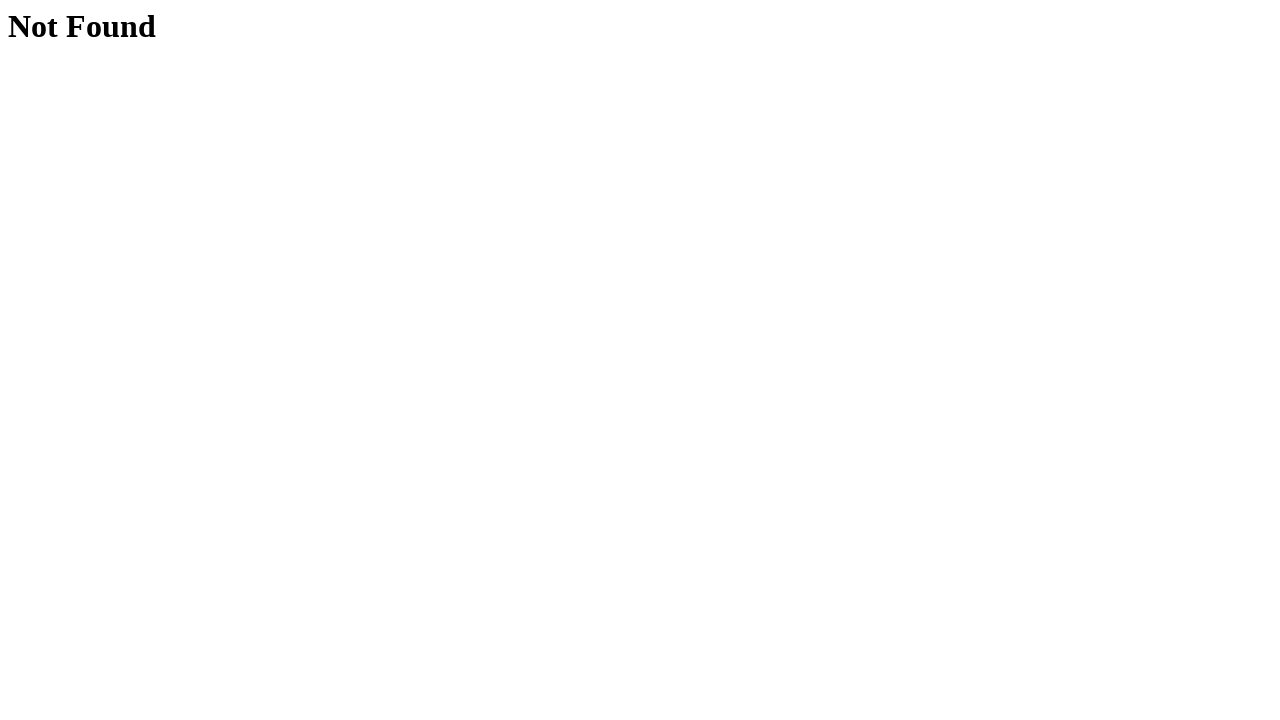